Tests window handling by clicking a link that opens a new tab, switching to that tab, and verifying its title is "New Window"

Starting URL: https://the-internet.herokuapp.com/windows

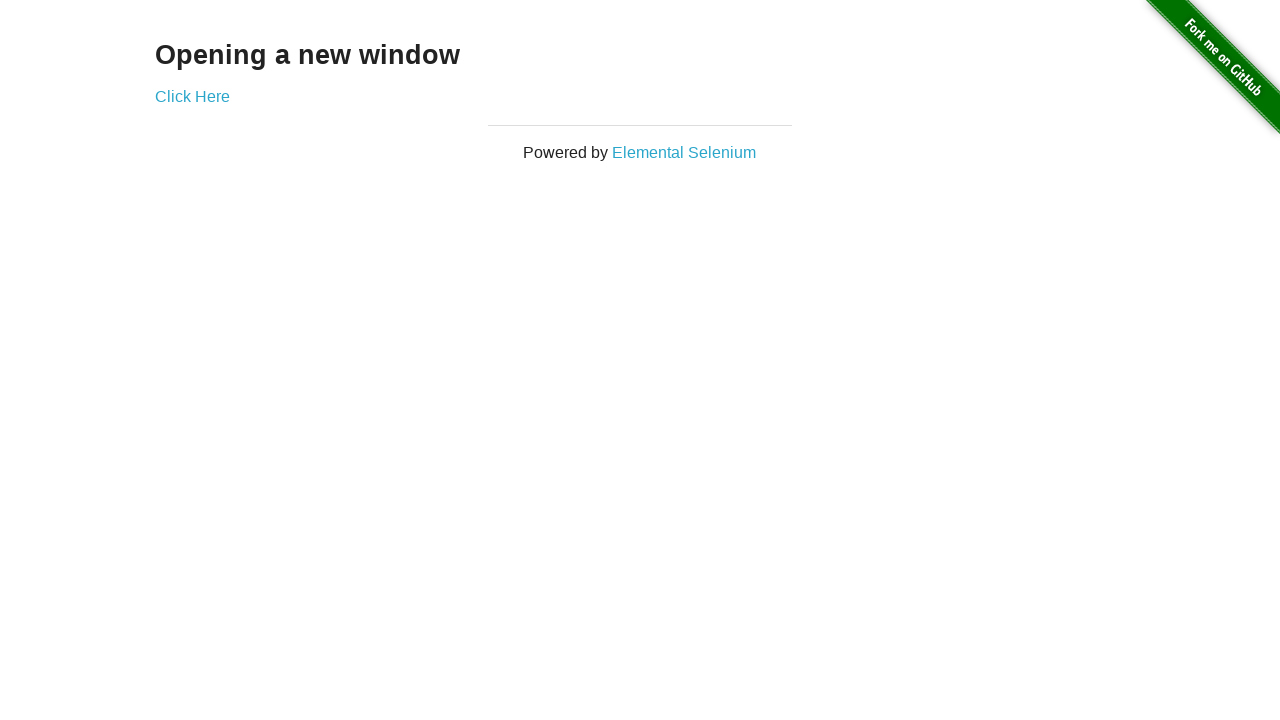

Clicked 'Click Here' link to open new tab at (192, 96) on xpath=//*[text()='Click Here']
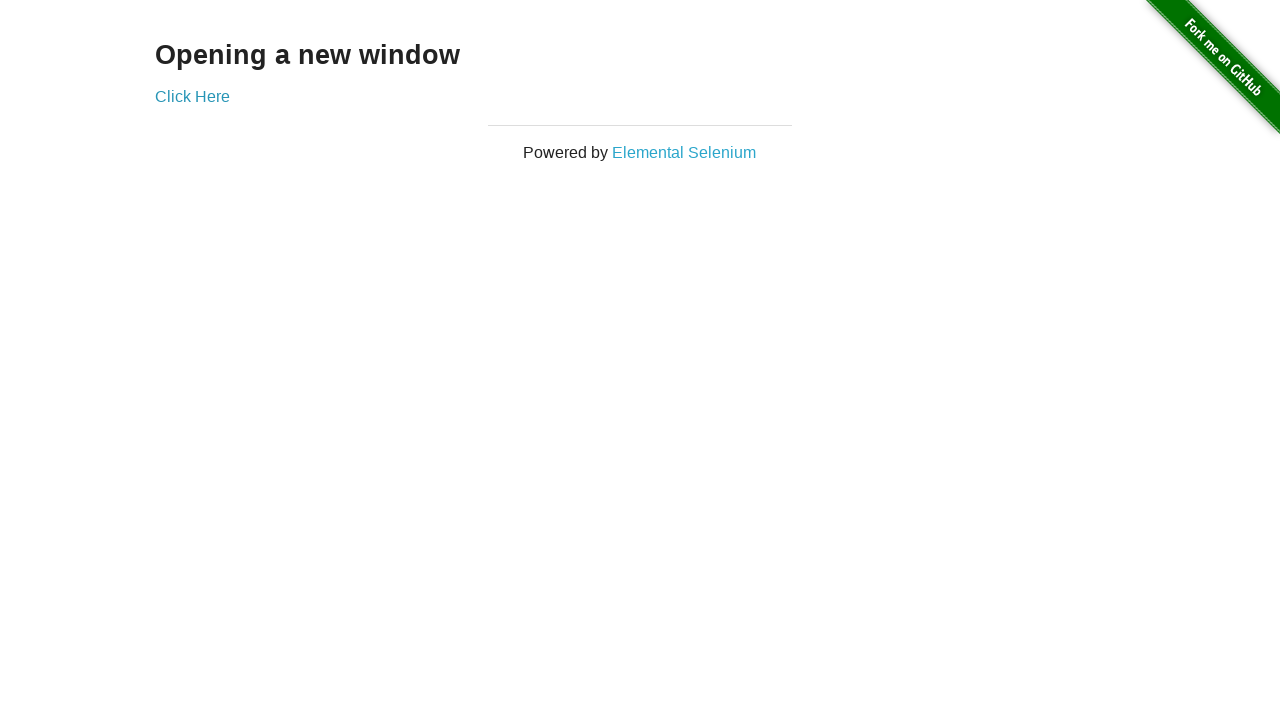

New tab opened and captured
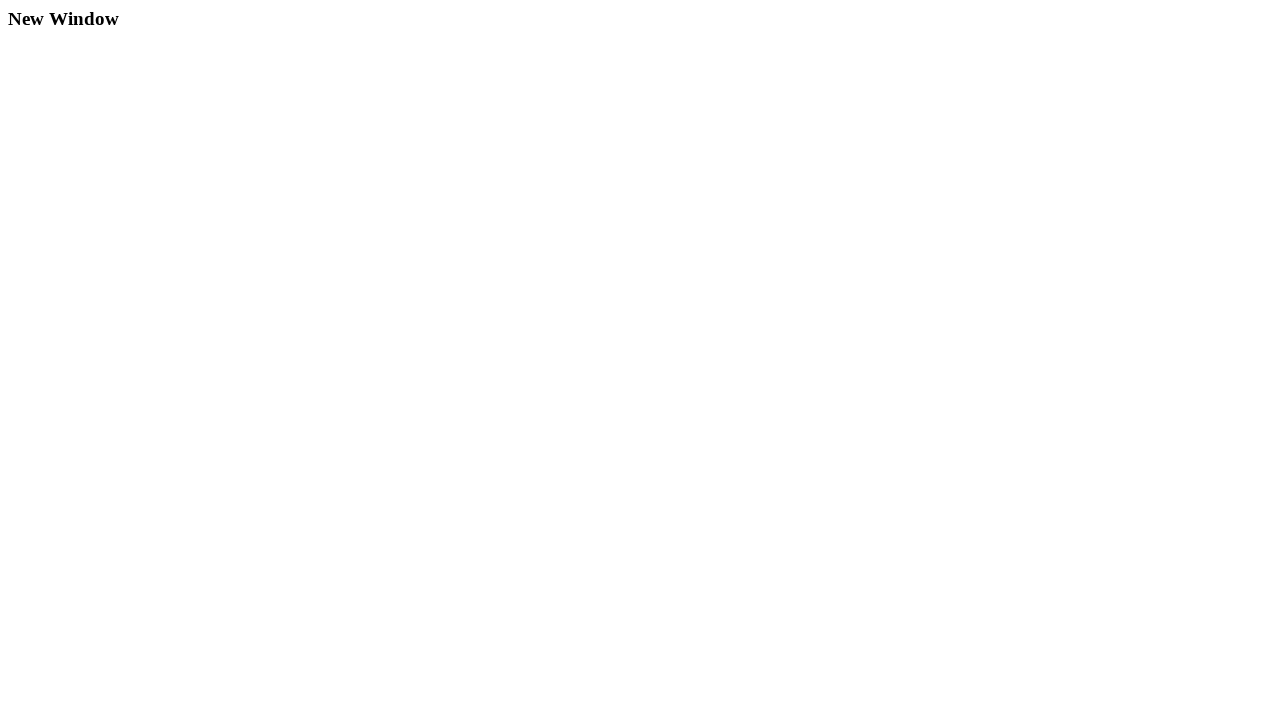

New tab finished loading
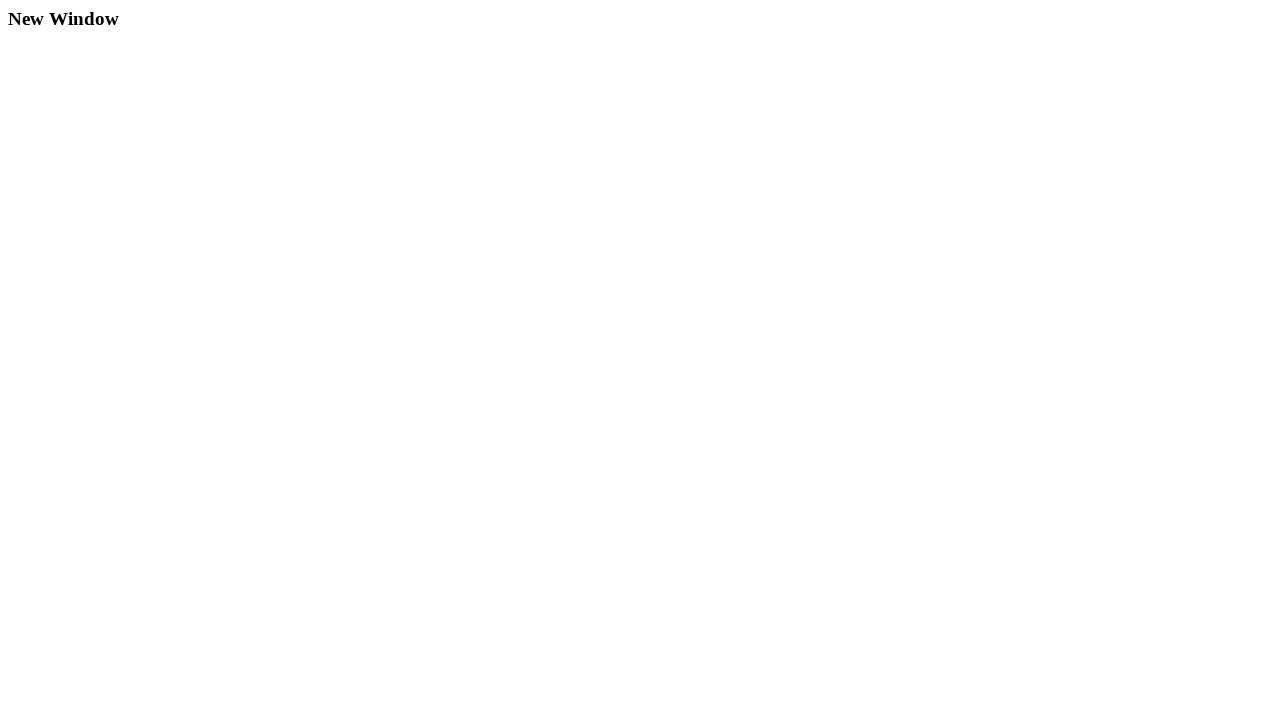

Retrieved new tab title: 'New Window'
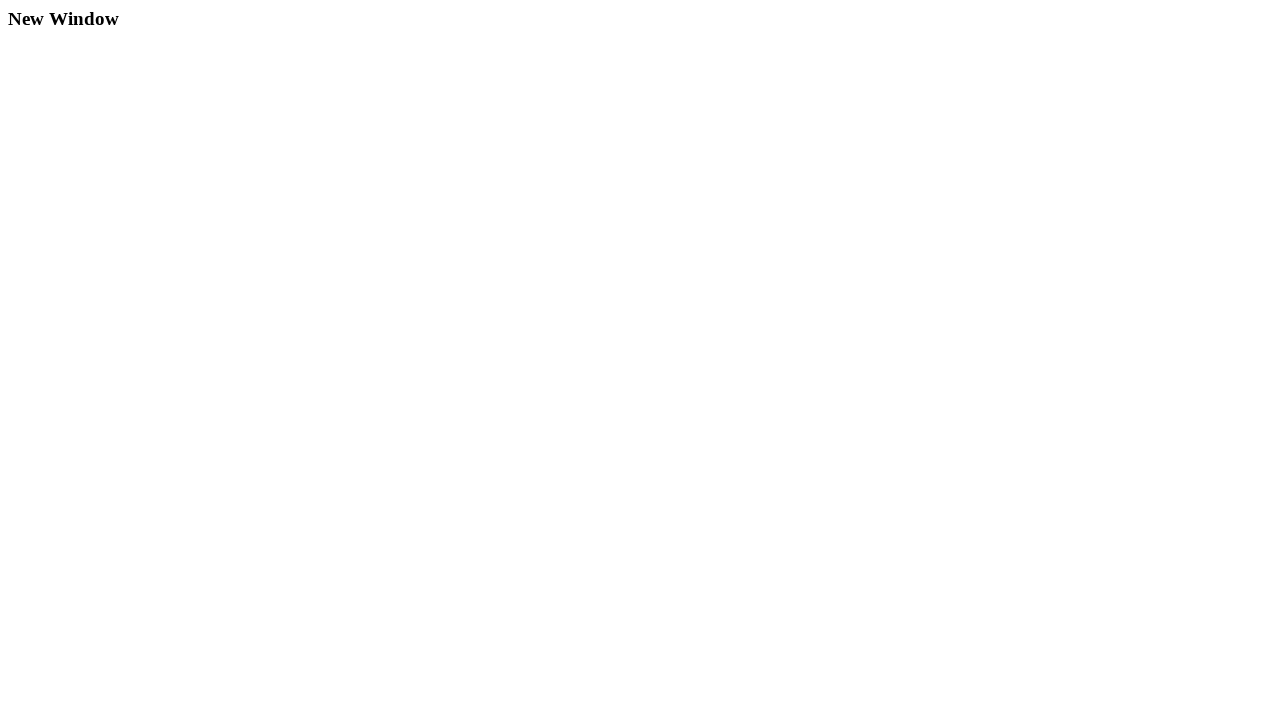

Verified new tab title matches expected 'New Window'
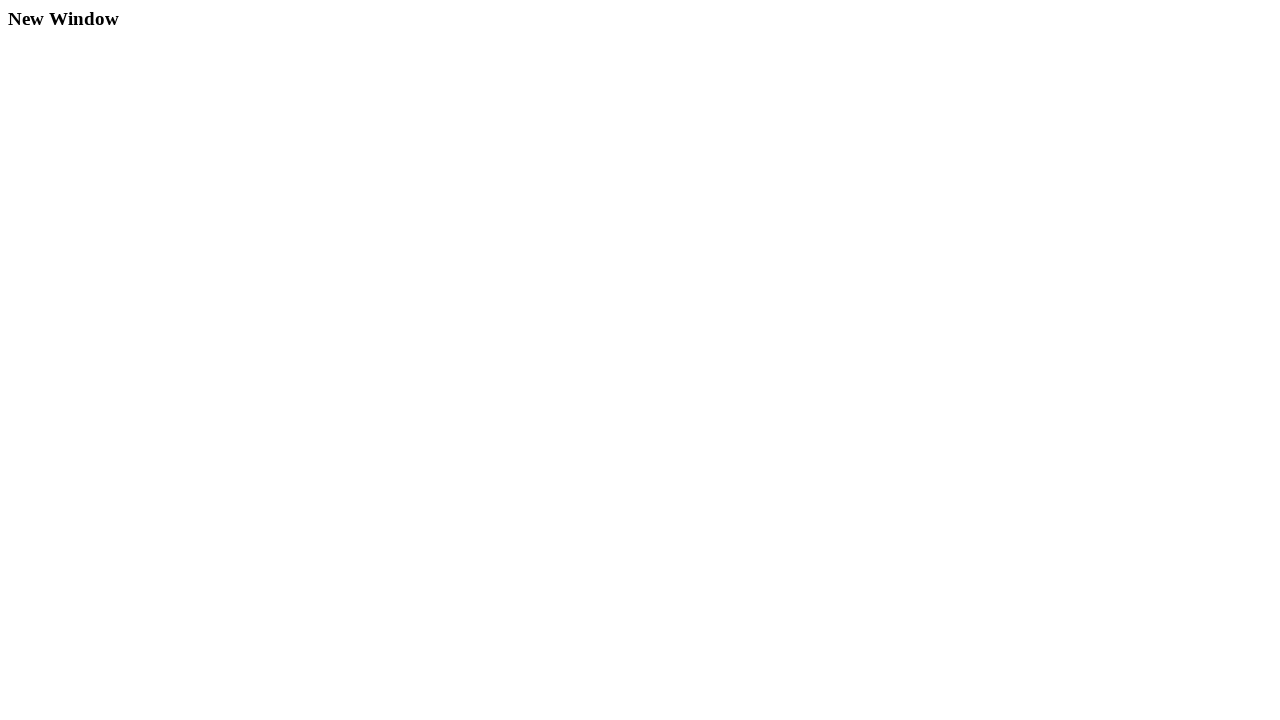

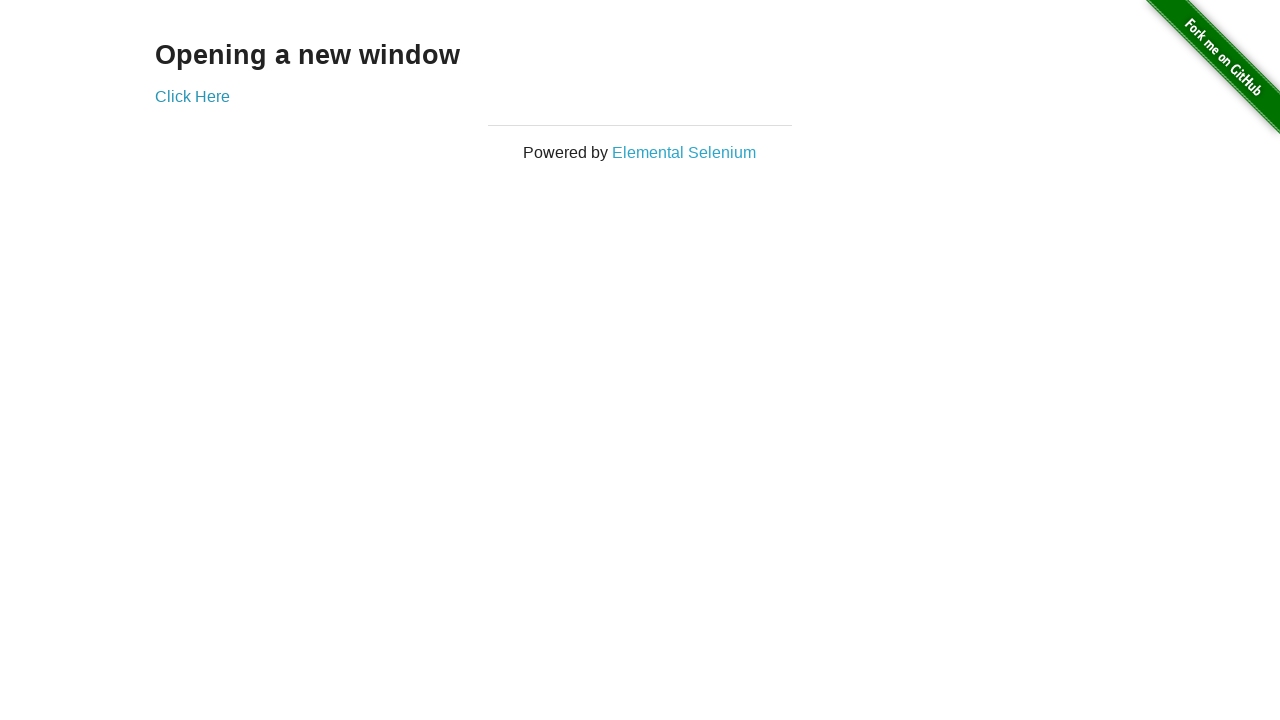